Tests that an item is removed if an empty text string is entered during edit

Starting URL: https://demo.playwright.dev/todomvc

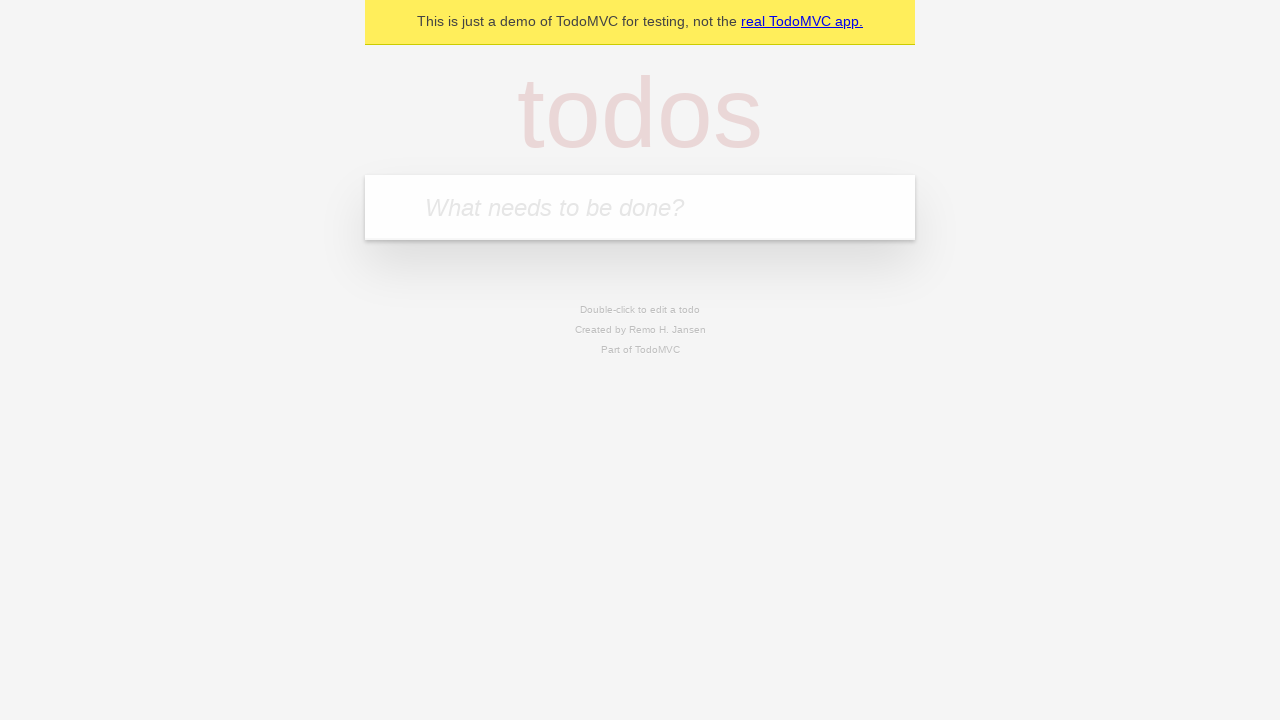

Filled first todo input with 'buy some cheese' on .new-todo
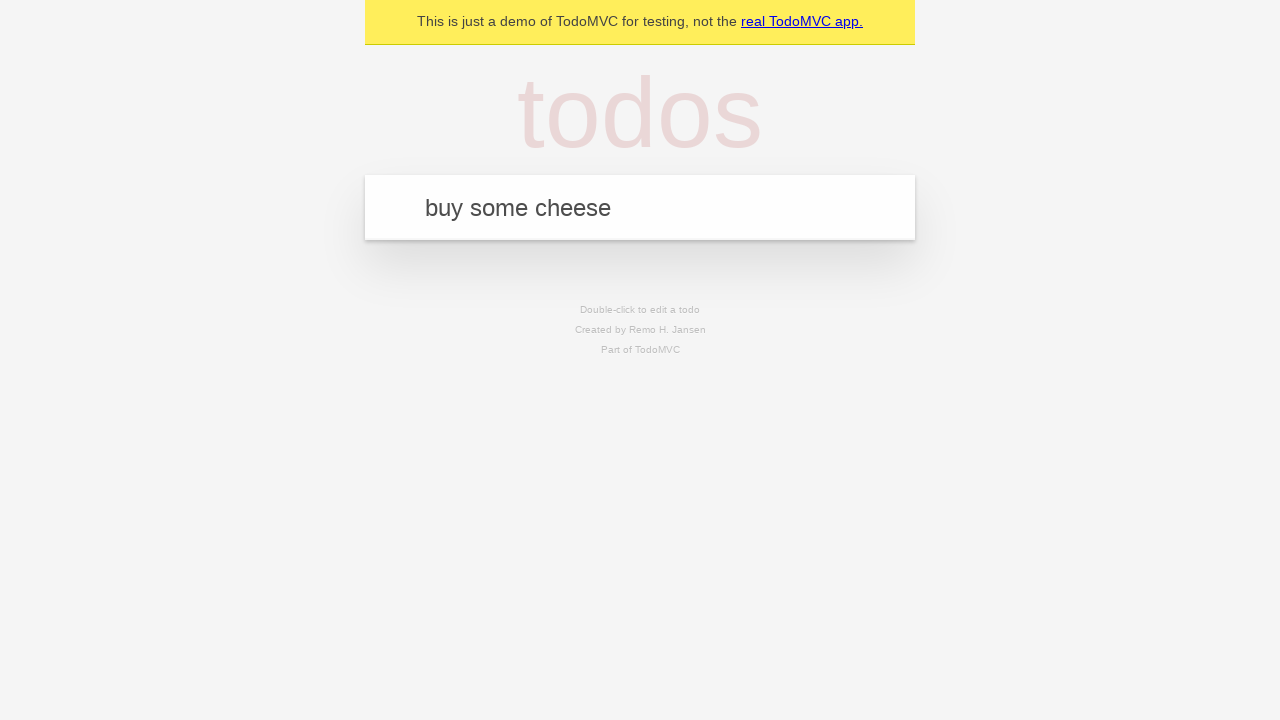

Pressed Enter to add first todo on .new-todo
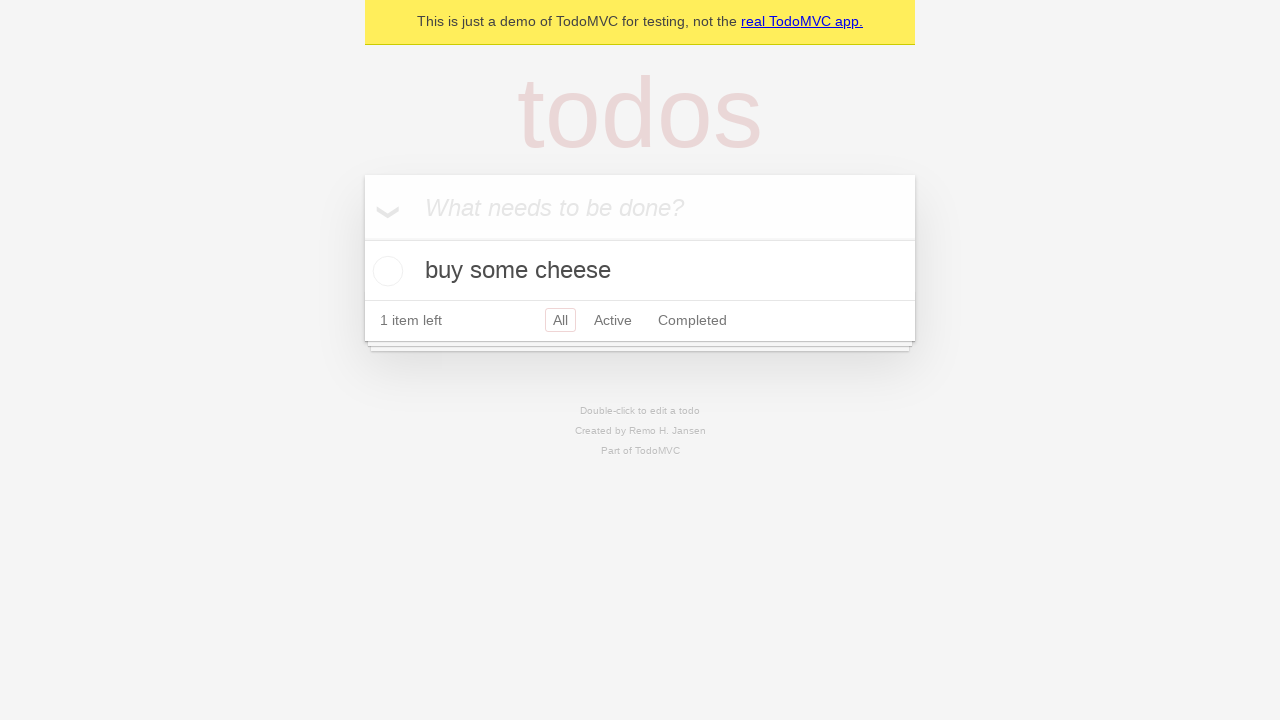

Filled second todo input with 'feed the cat' on .new-todo
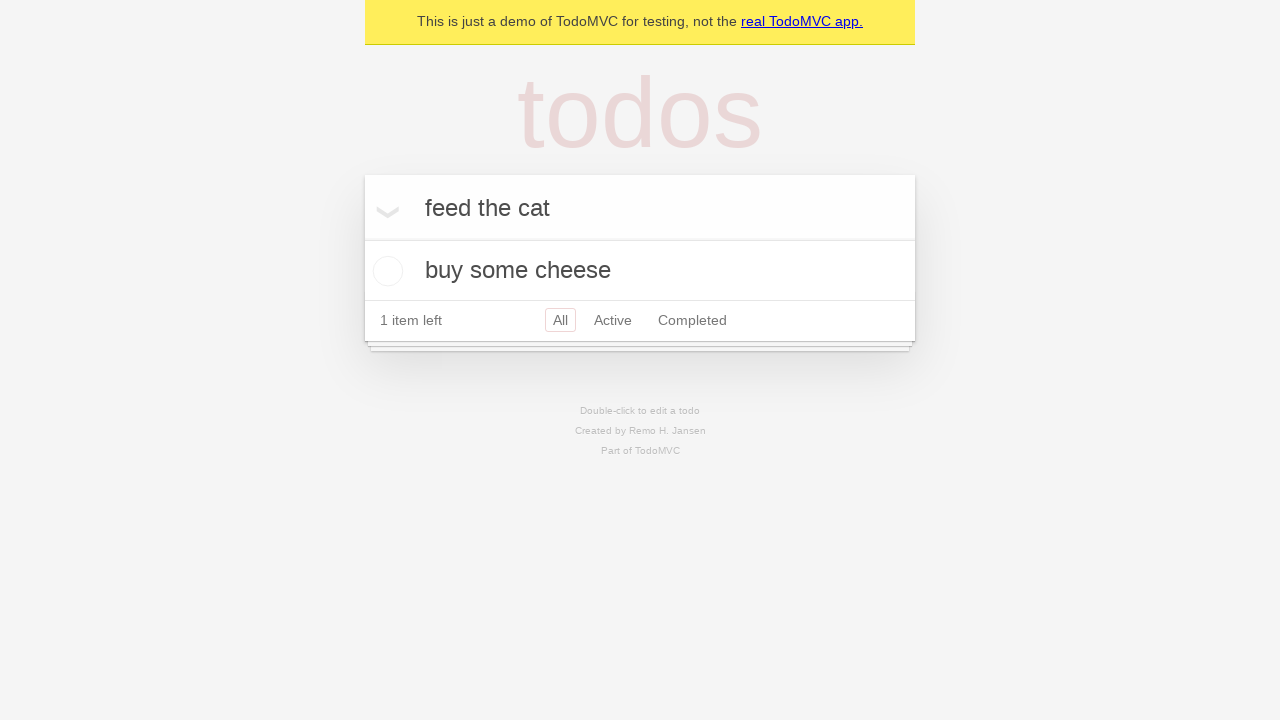

Pressed Enter to add second todo on .new-todo
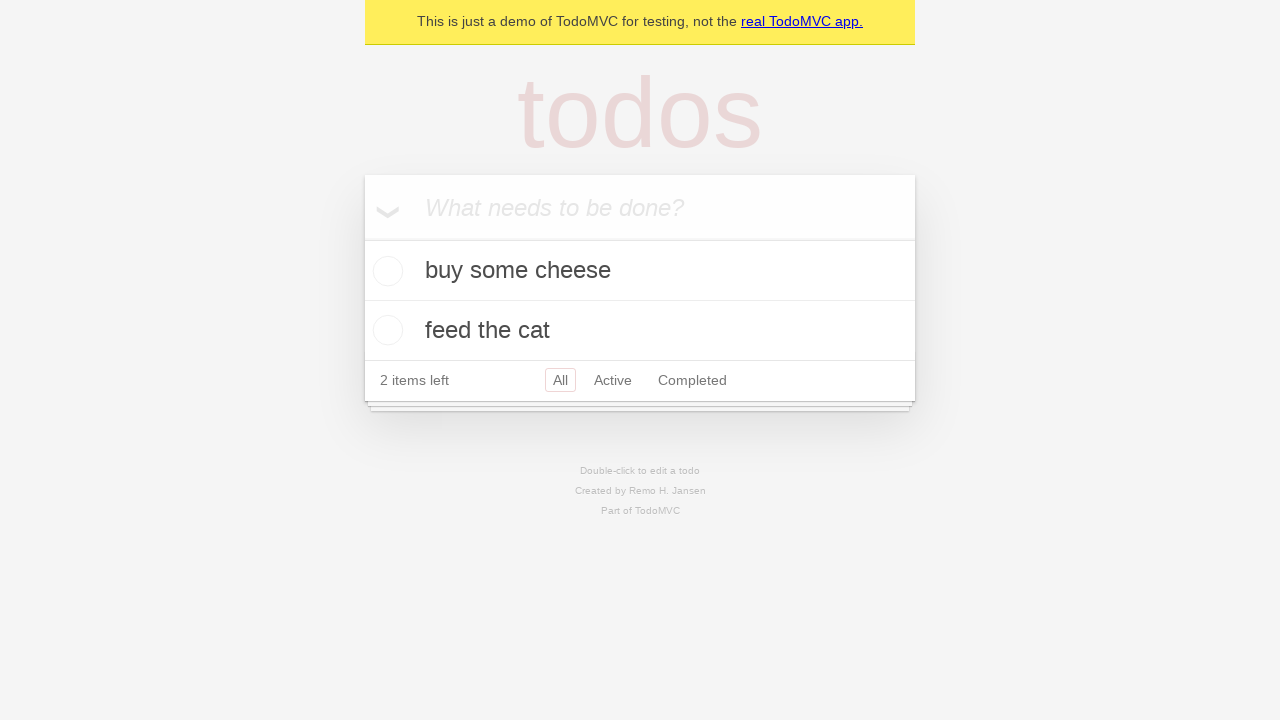

Filled third todo input with 'book a doctors appointment' on .new-todo
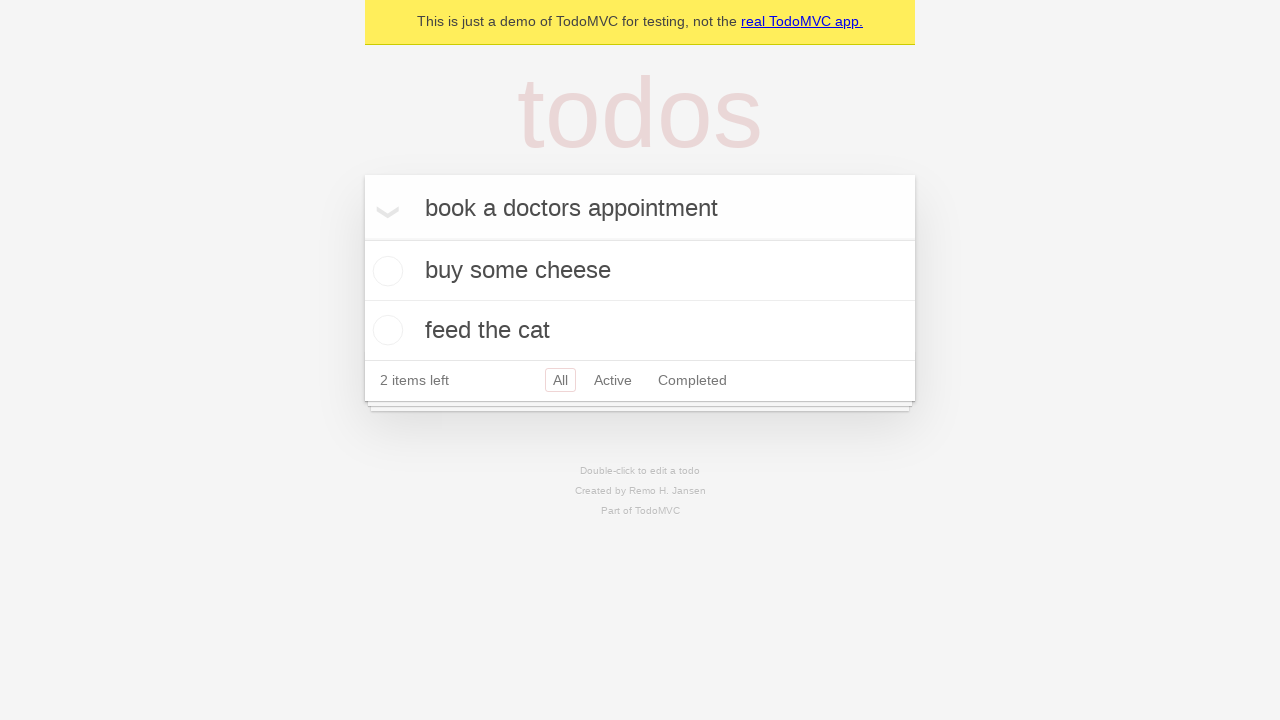

Pressed Enter to add third todo on .new-todo
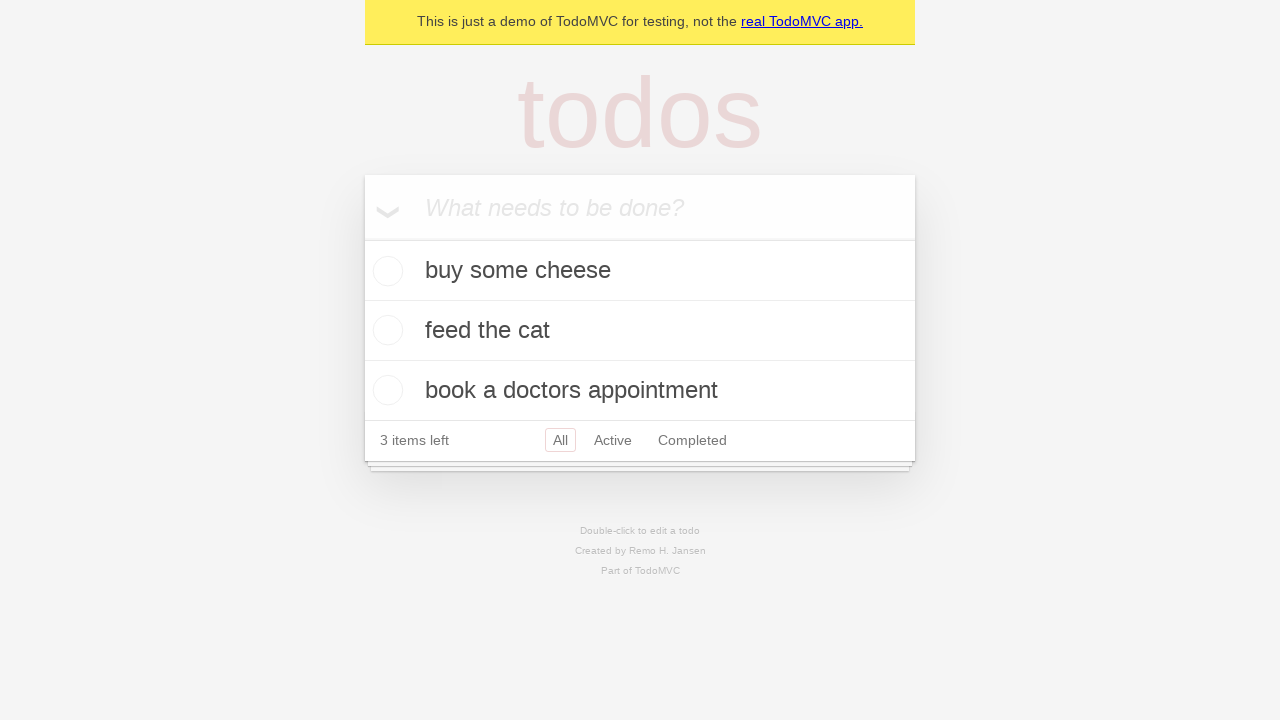

Waited for all three todos to be added to the list
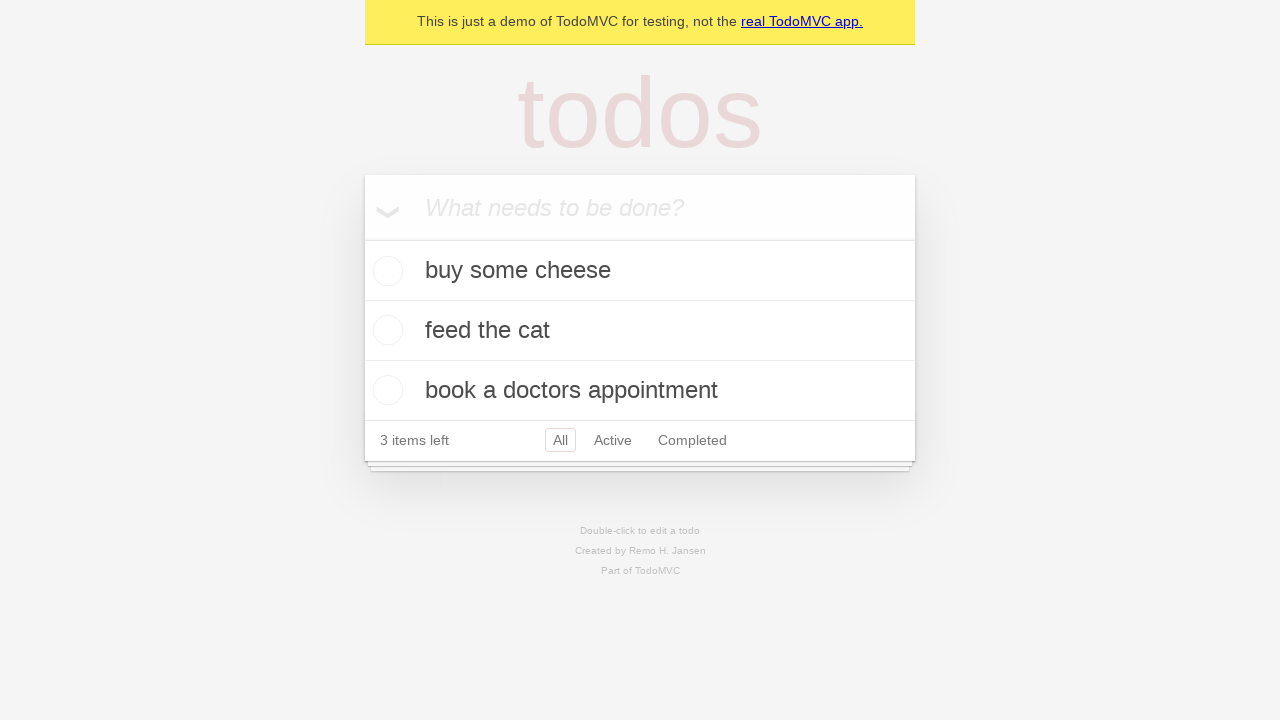

Double-clicked on second todo to enter edit mode at (640, 331) on .todo-list li >> nth=1
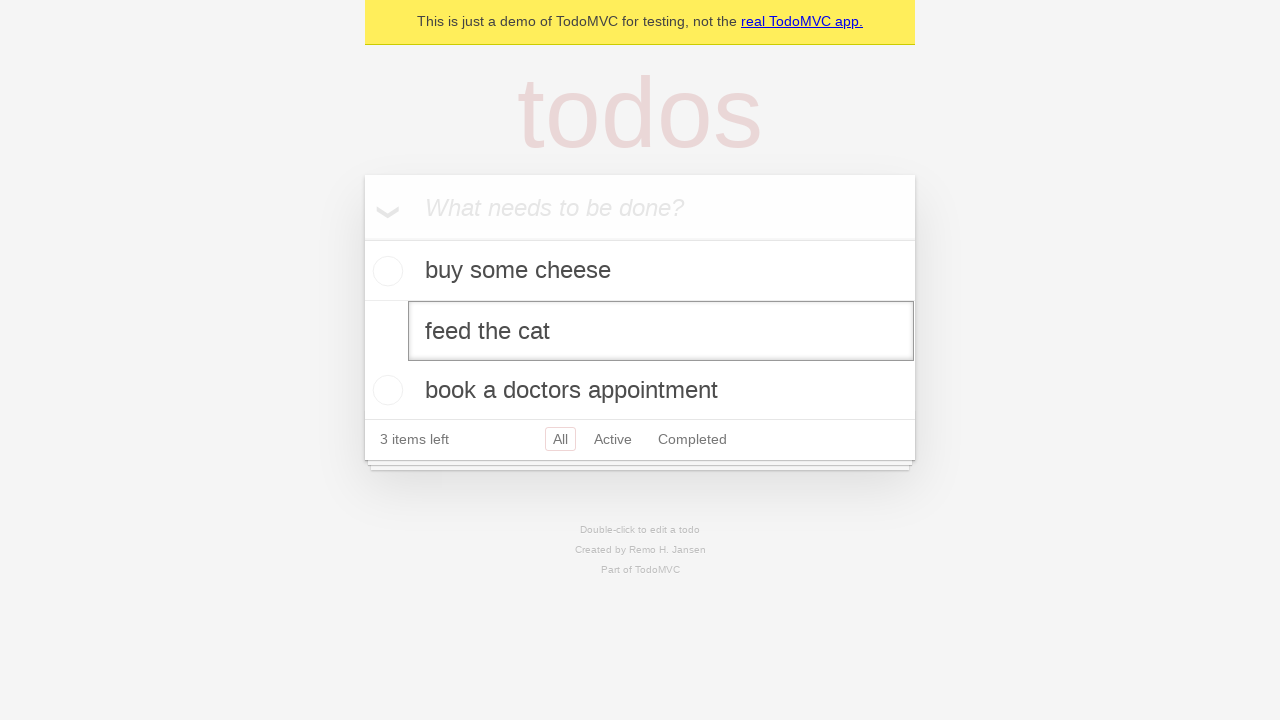

Cleared the edit field by filling with empty string on .todo-list li >> nth=1 >> .edit
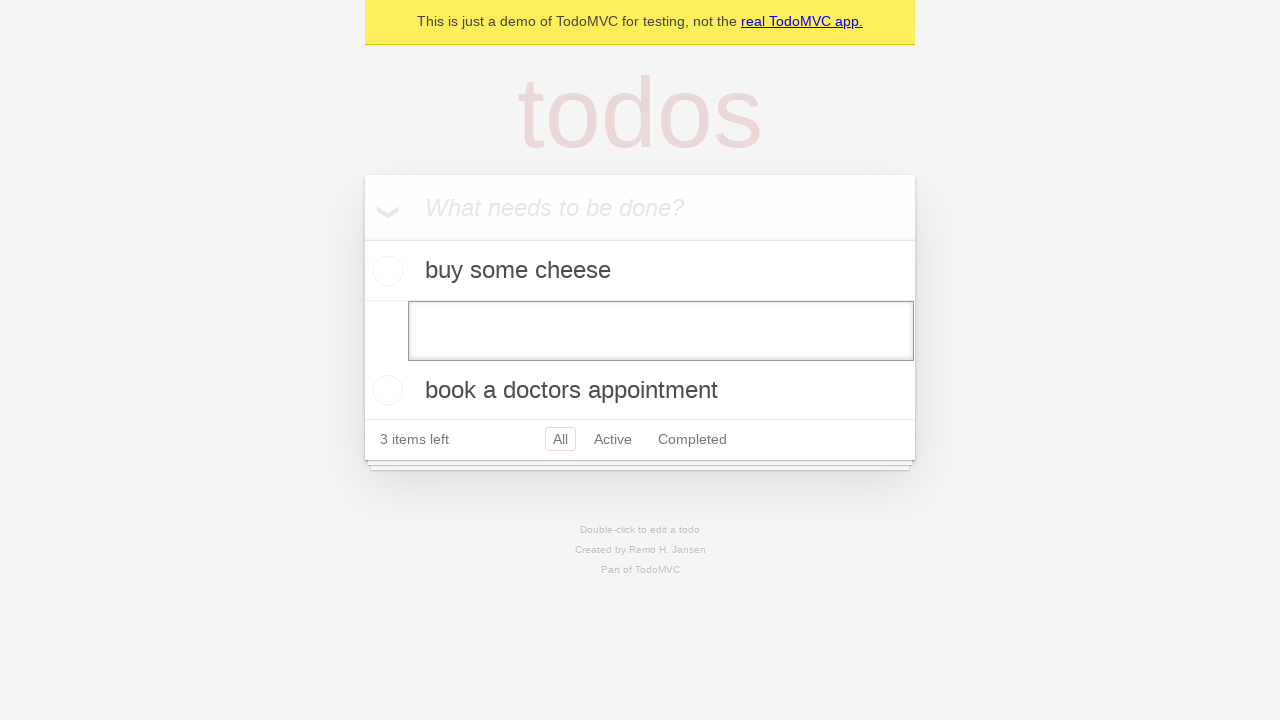

Pressed Enter to submit empty text and remove the todo on .todo-list li >> nth=1 >> .edit
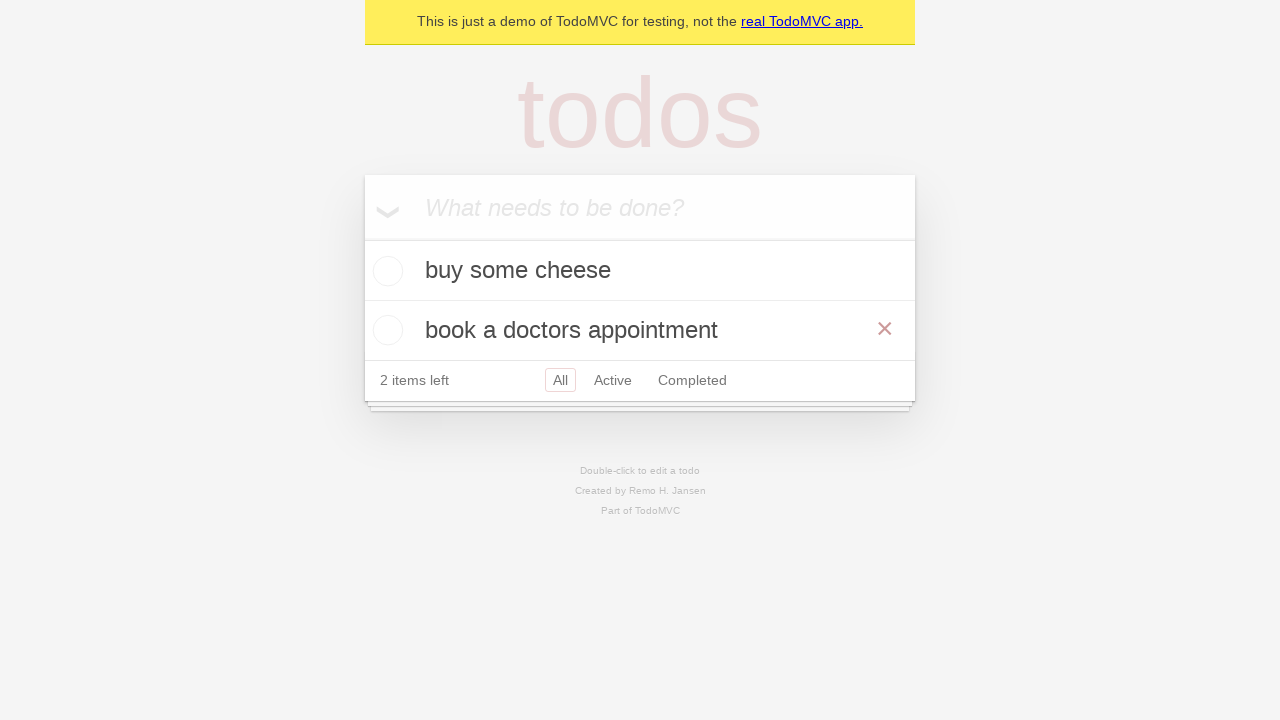

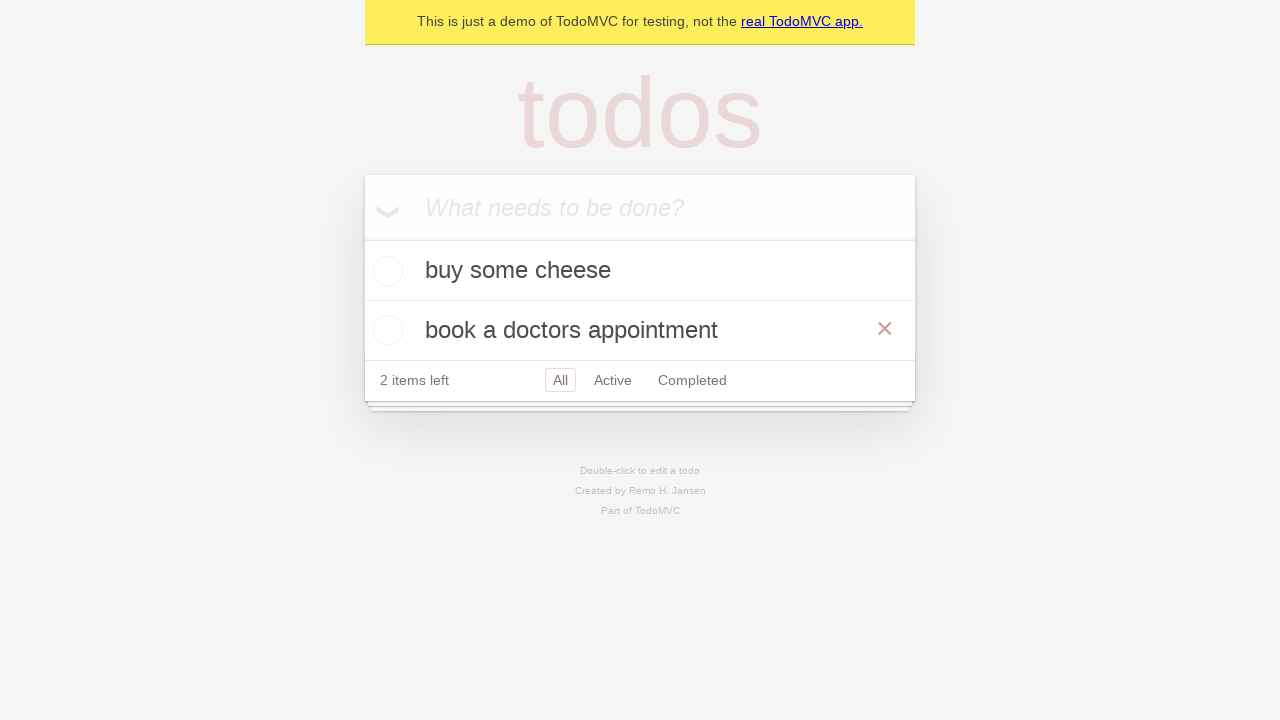